Tests marking all todo items as completed using the toggle-all checkbox.

Starting URL: https://demo.playwright.dev/todomvc

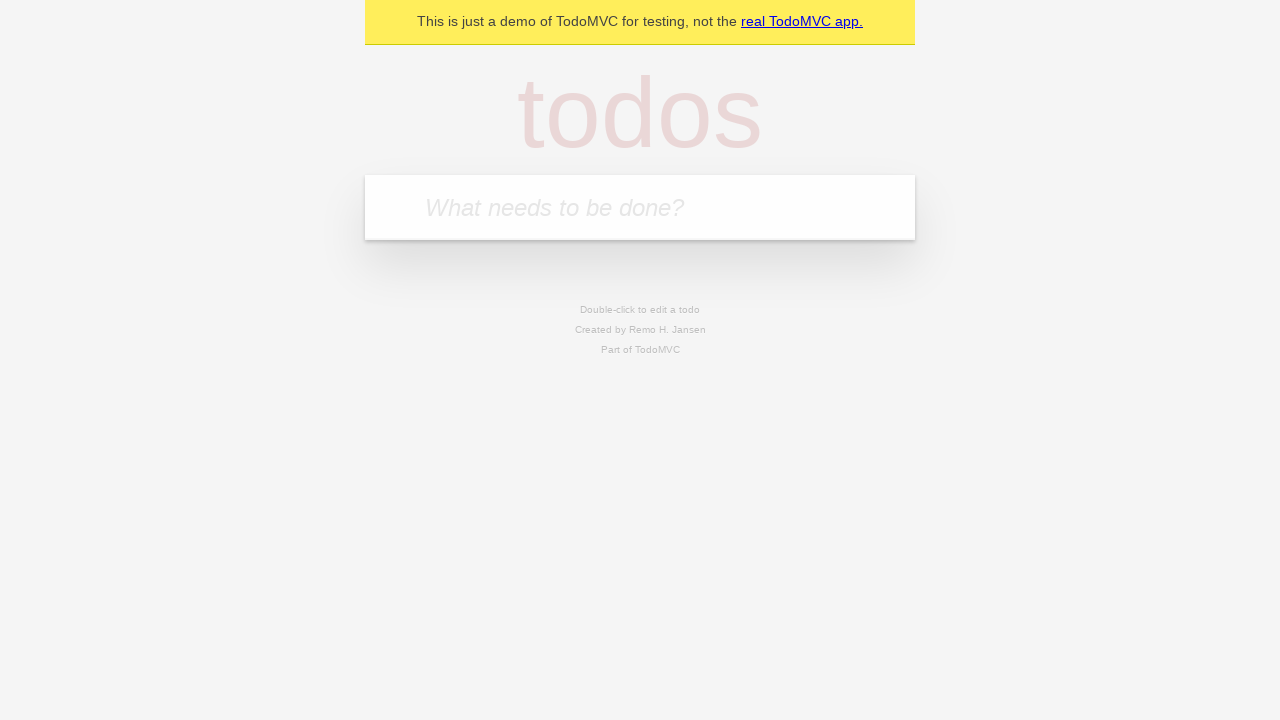

Filled first todo input with 'buy some cheese' on .new-todo
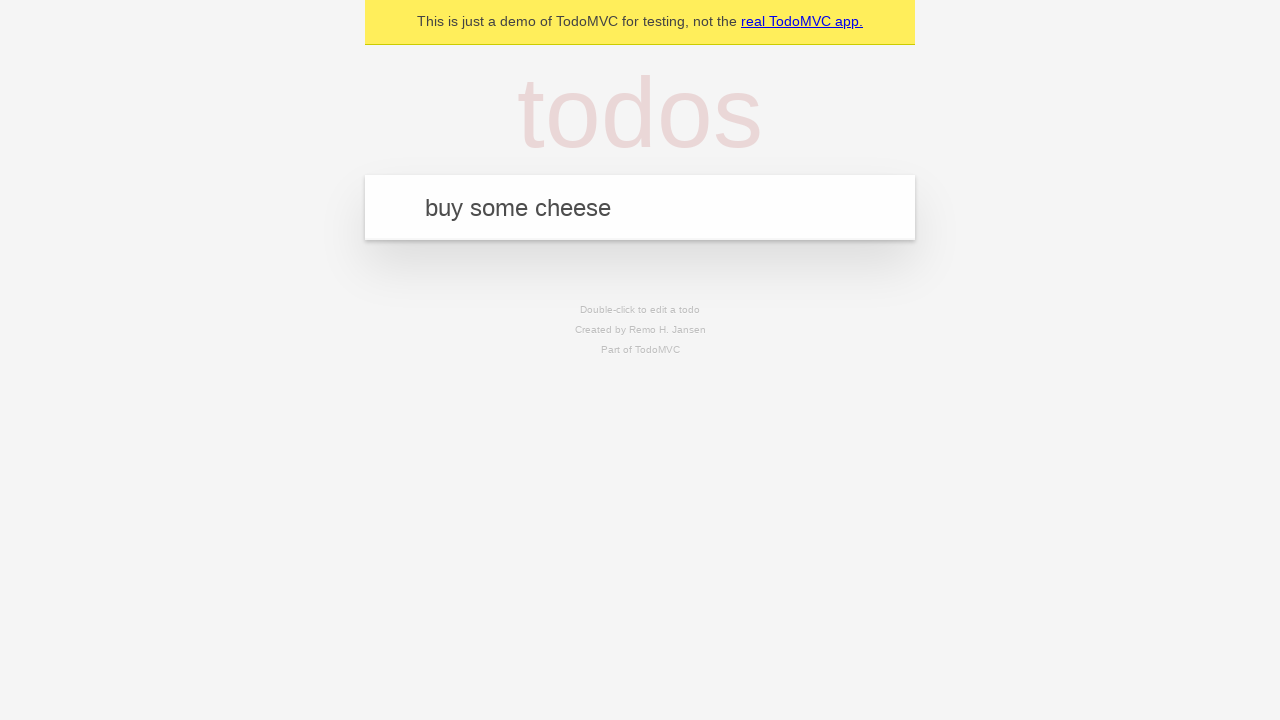

Pressed Enter to create first todo item on .new-todo
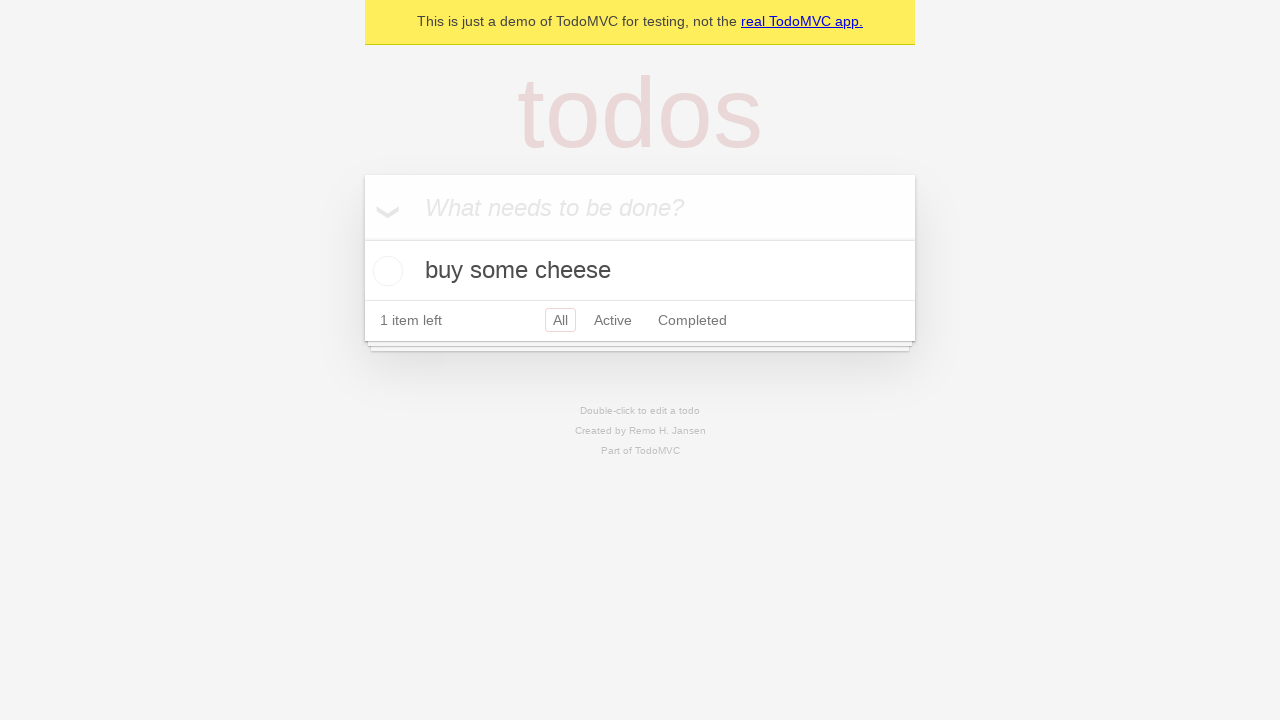

Filled second todo input with 'feed the cat' on .new-todo
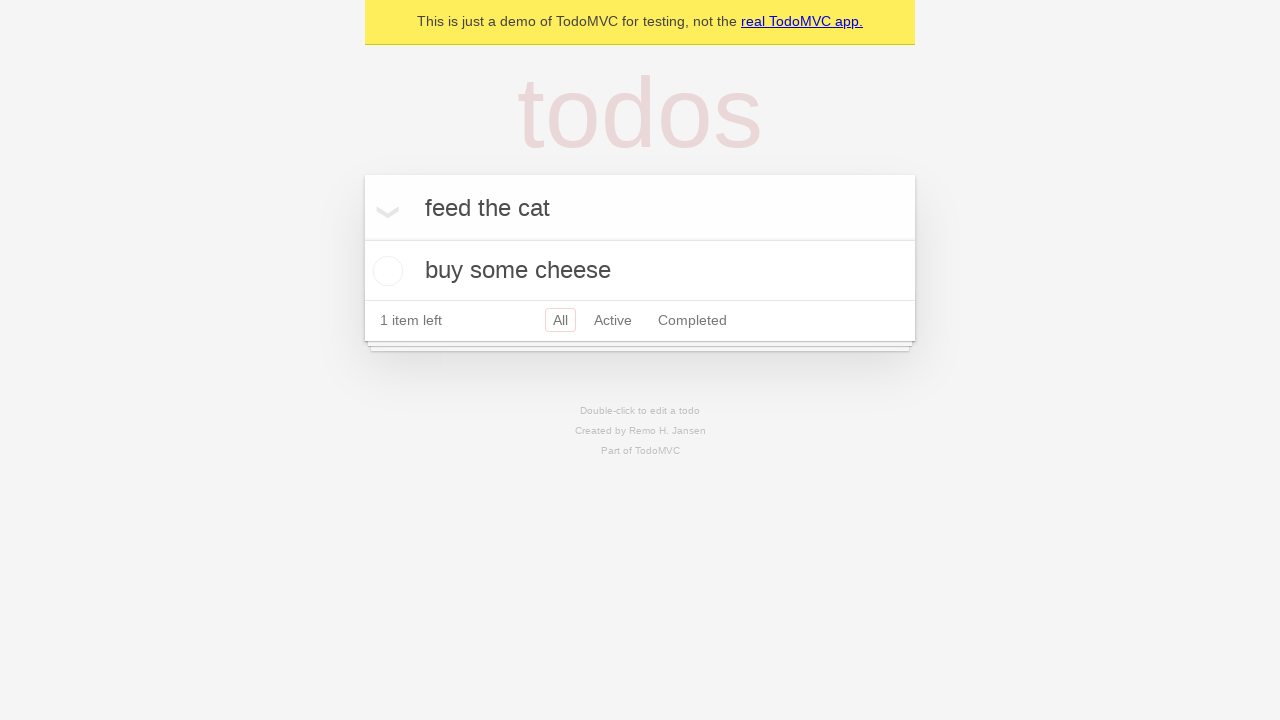

Pressed Enter to create second todo item on .new-todo
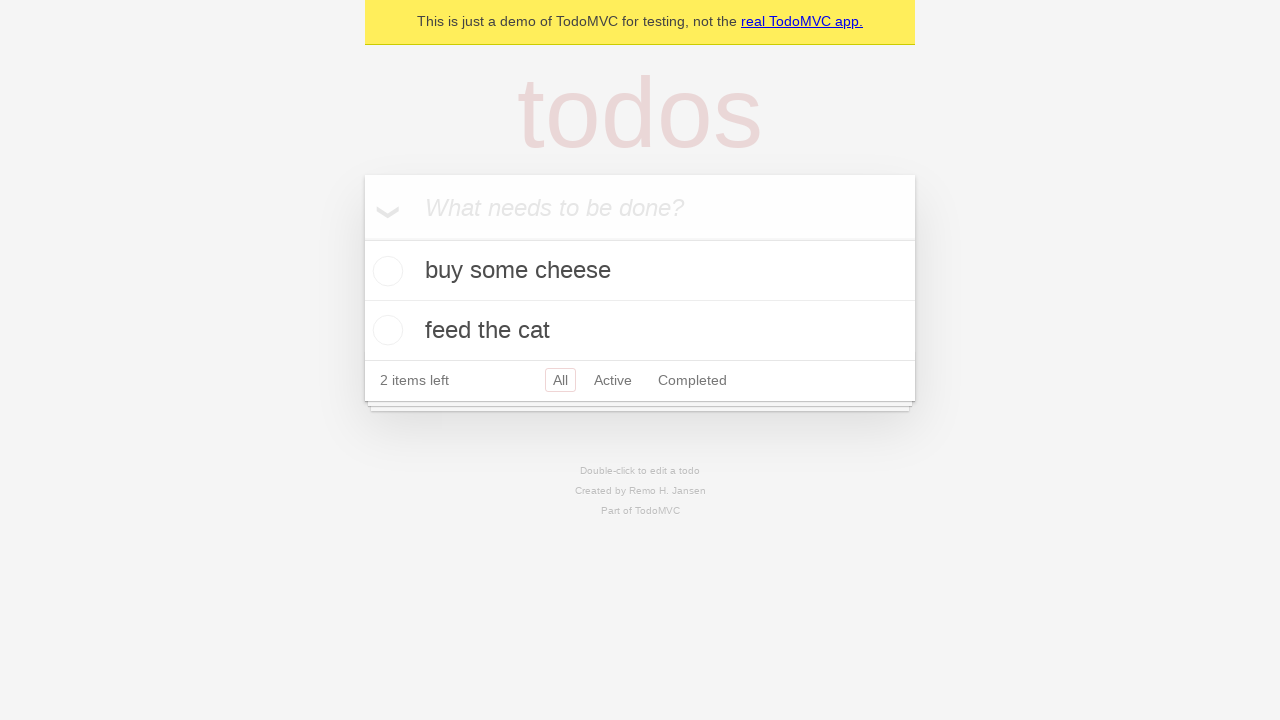

Filled third todo input with 'book a doctors appointment' on .new-todo
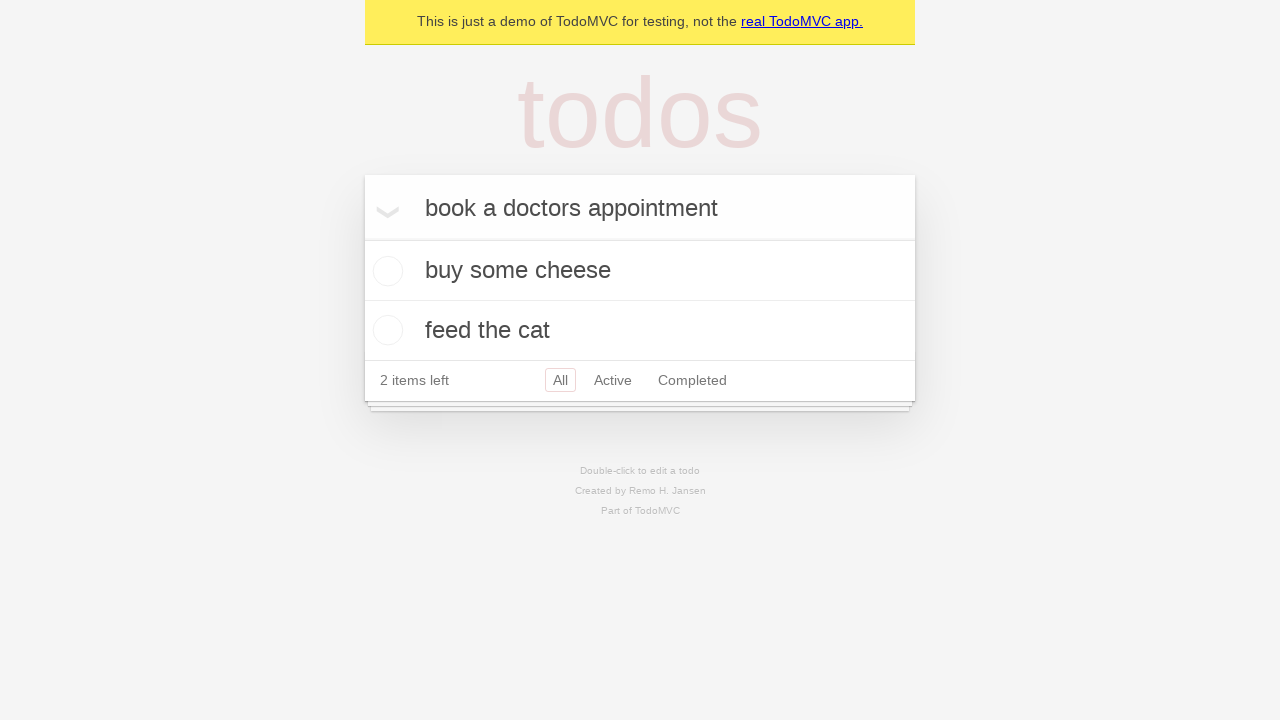

Pressed Enter to create third todo item on .new-todo
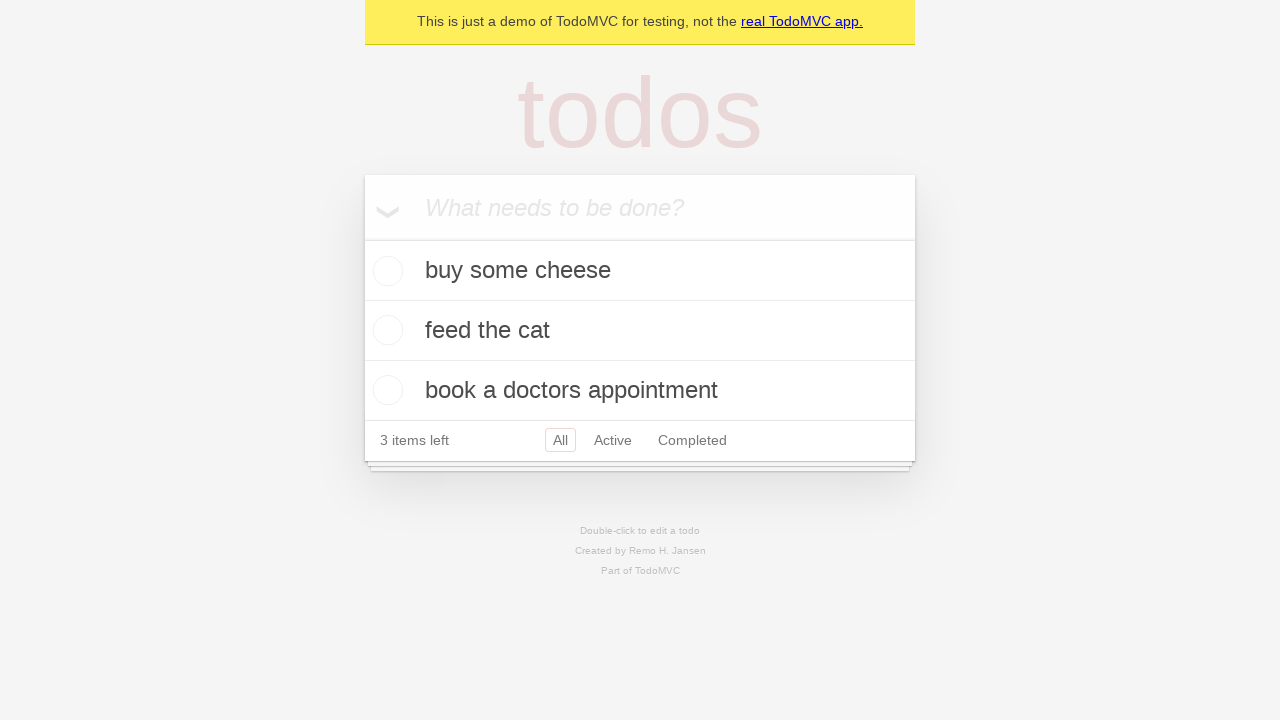

Clicked toggle-all checkbox to mark all items as completed at (362, 238) on .toggle-all
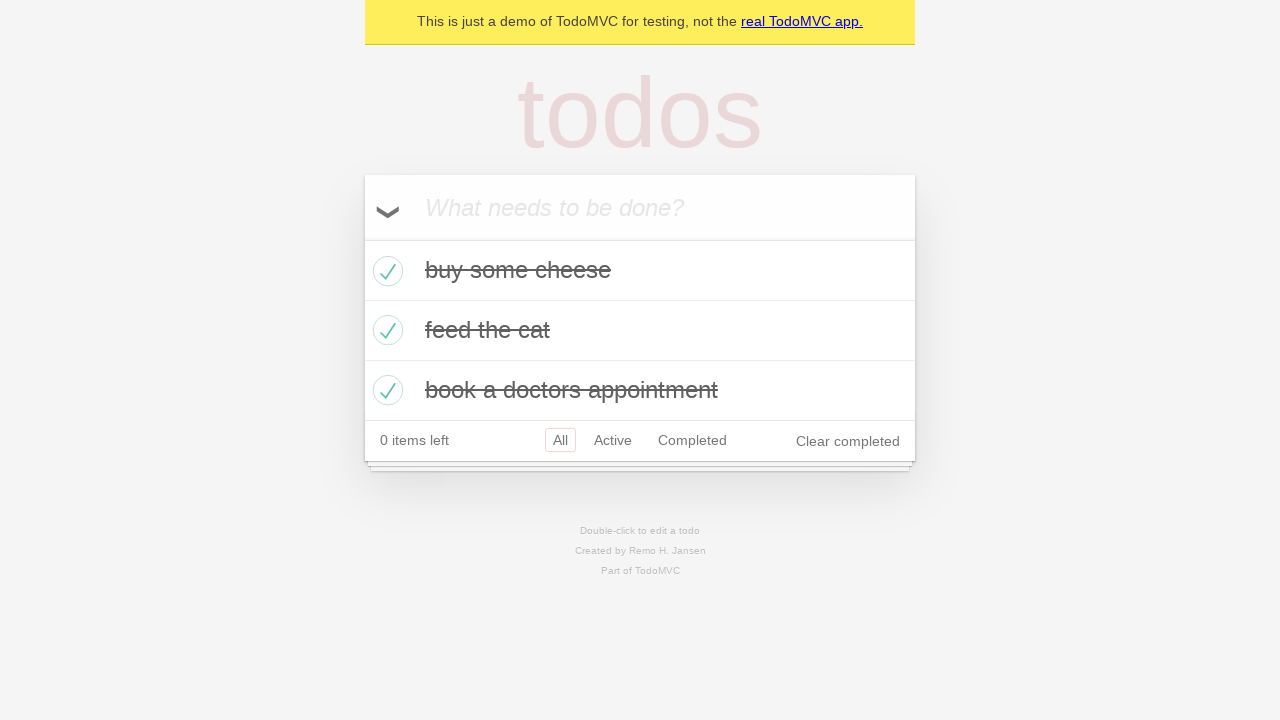

Waited for completed class to be applied to todo items
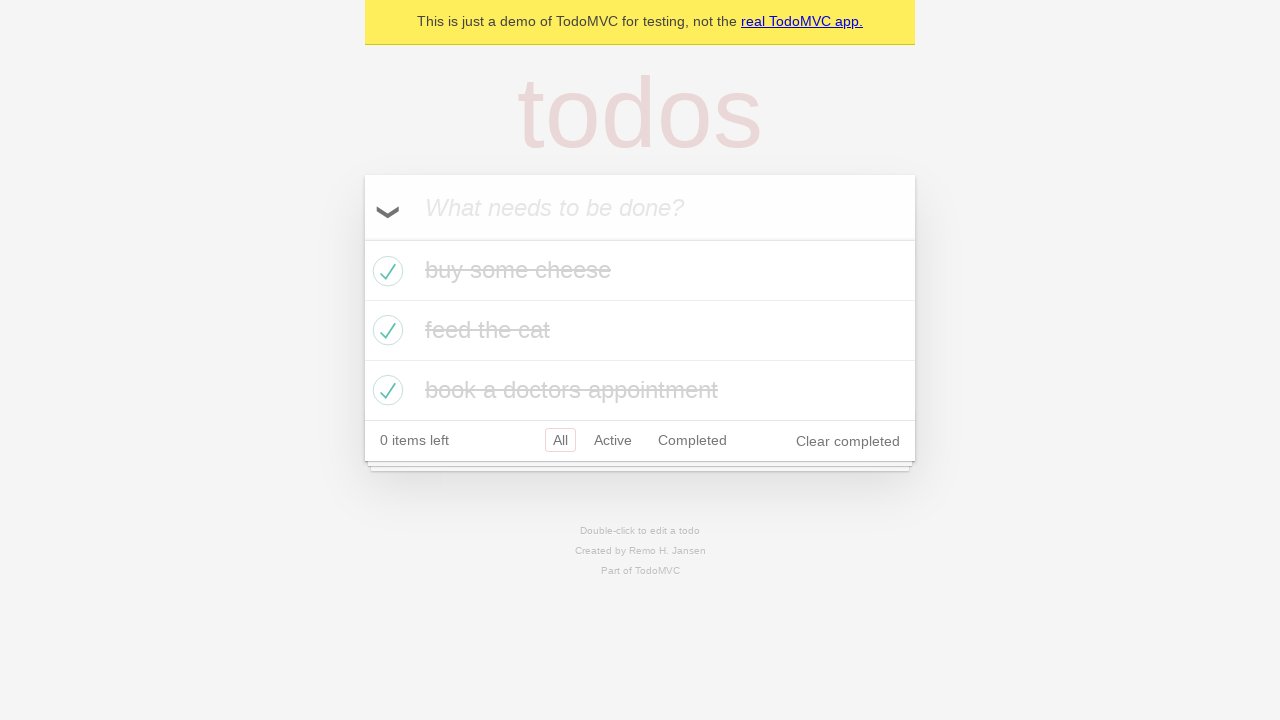

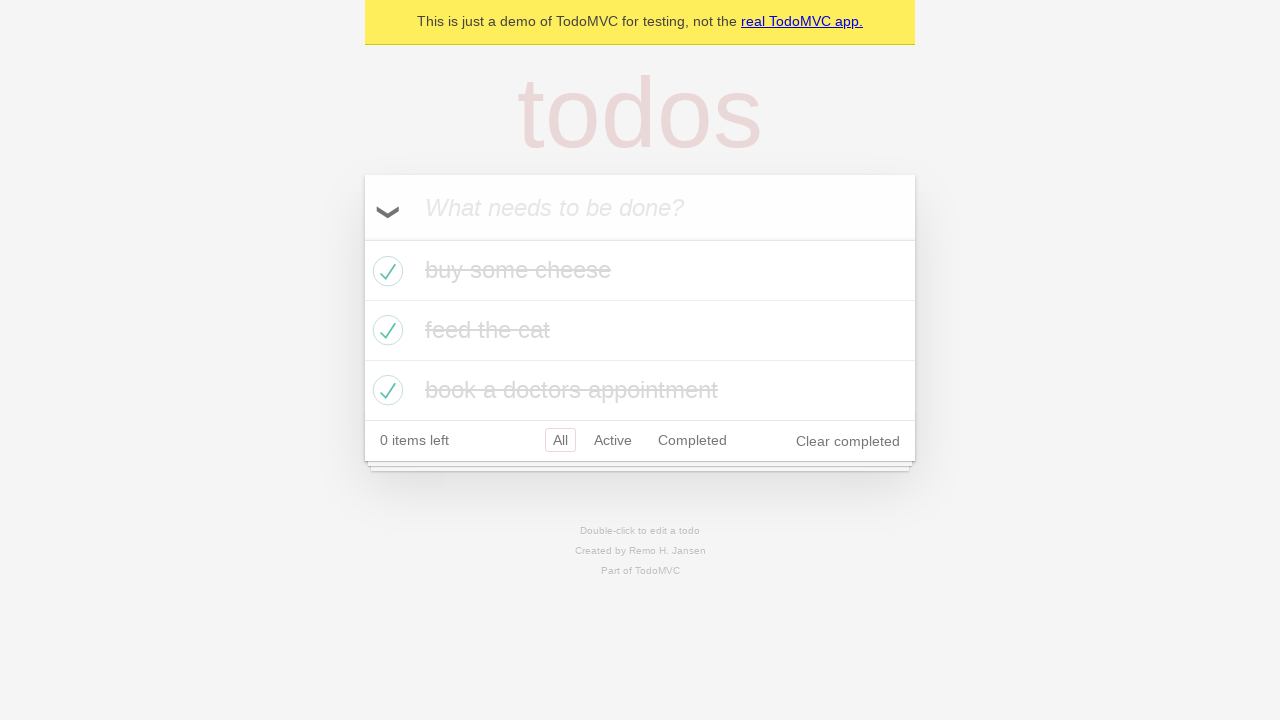